Tests a registration form by filling in first name, last name, and email fields, then submitting the form and verifying the success message is displayed.

Starting URL: http://suninjuly.github.io/registration1.html

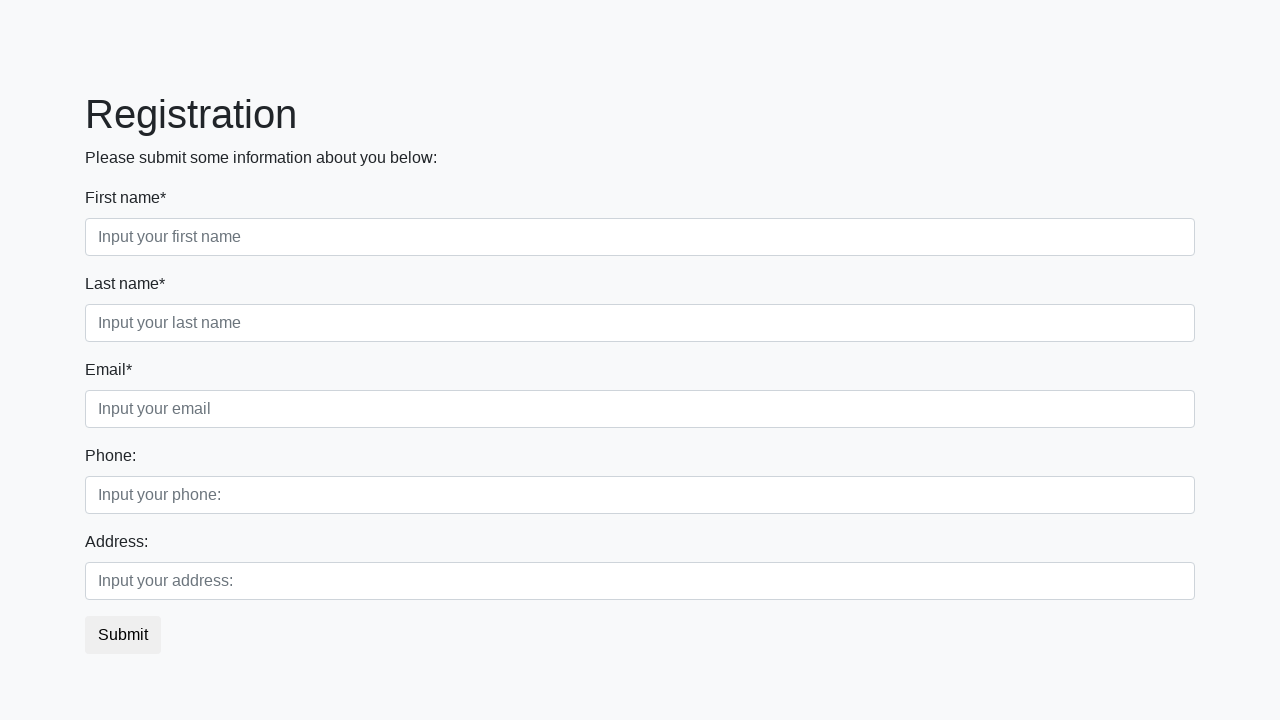

Filled first name field with 'Ivan' on .first
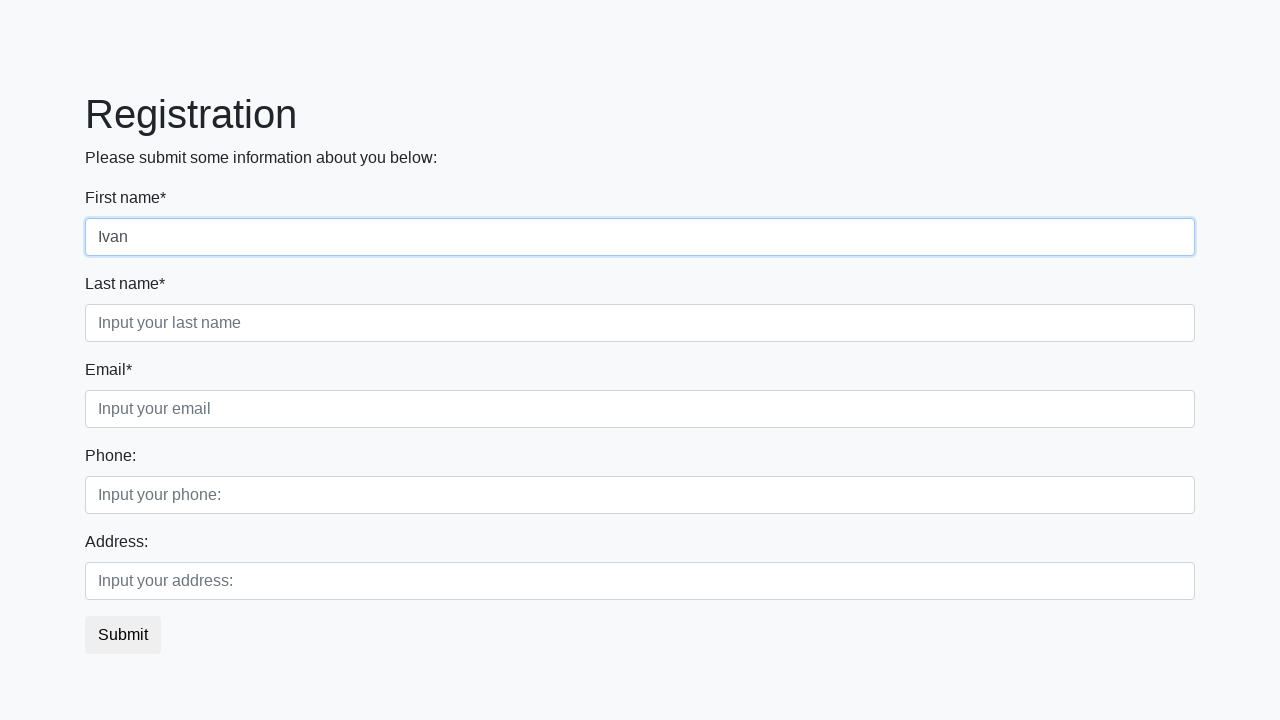

Filled last name field with 'Ivanov' on .second
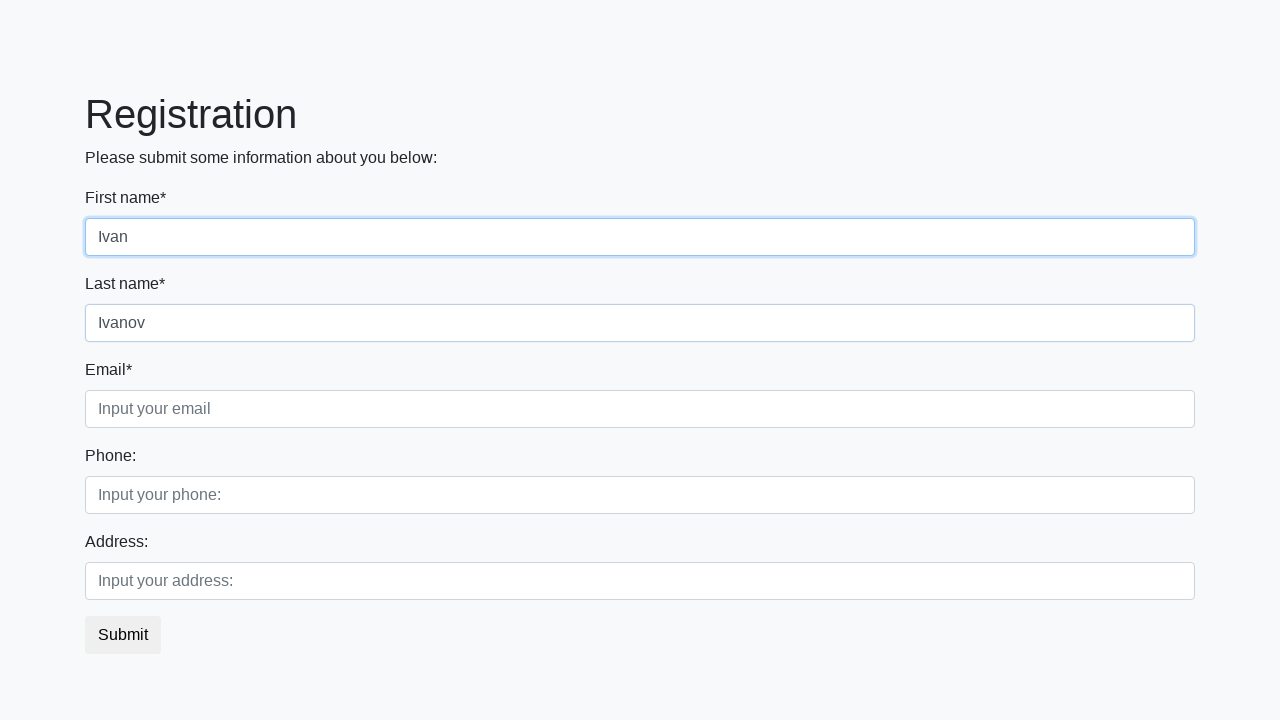

Filled email field with 'Ivan@mail.ru' on .third
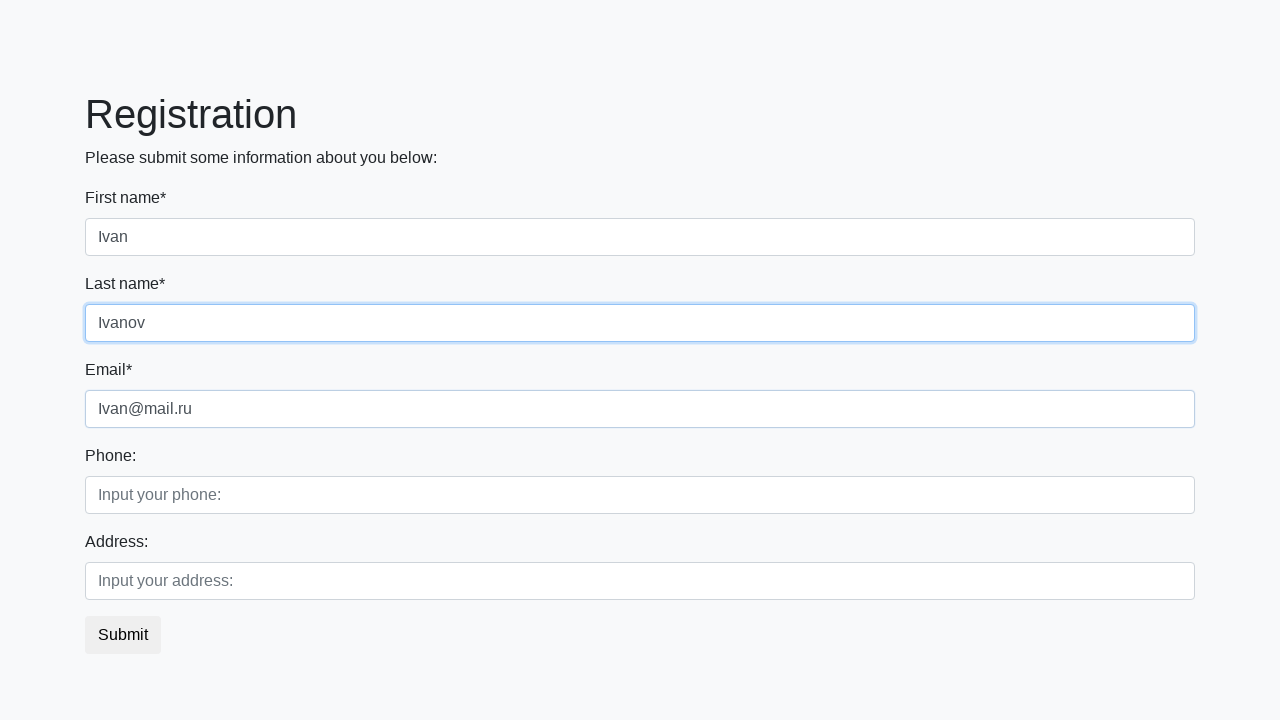

Clicked submit button to register at (123, 635) on .btn
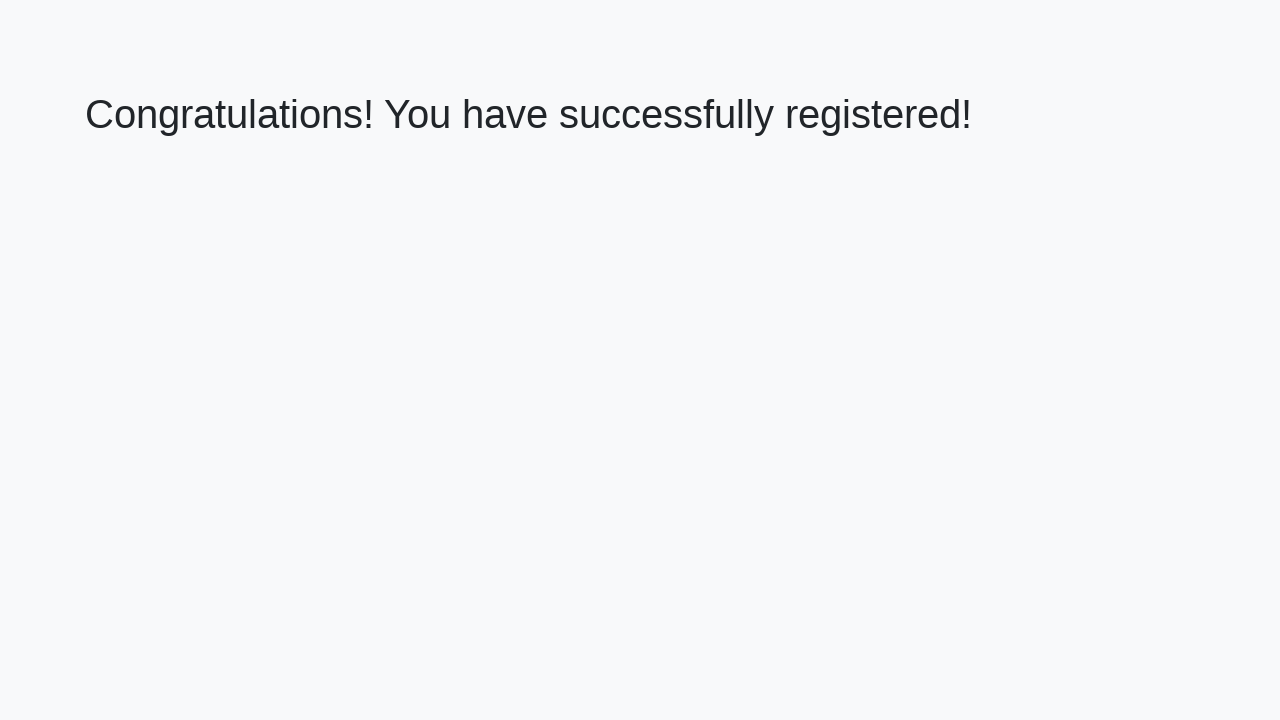

Successfully navigated to registration result page
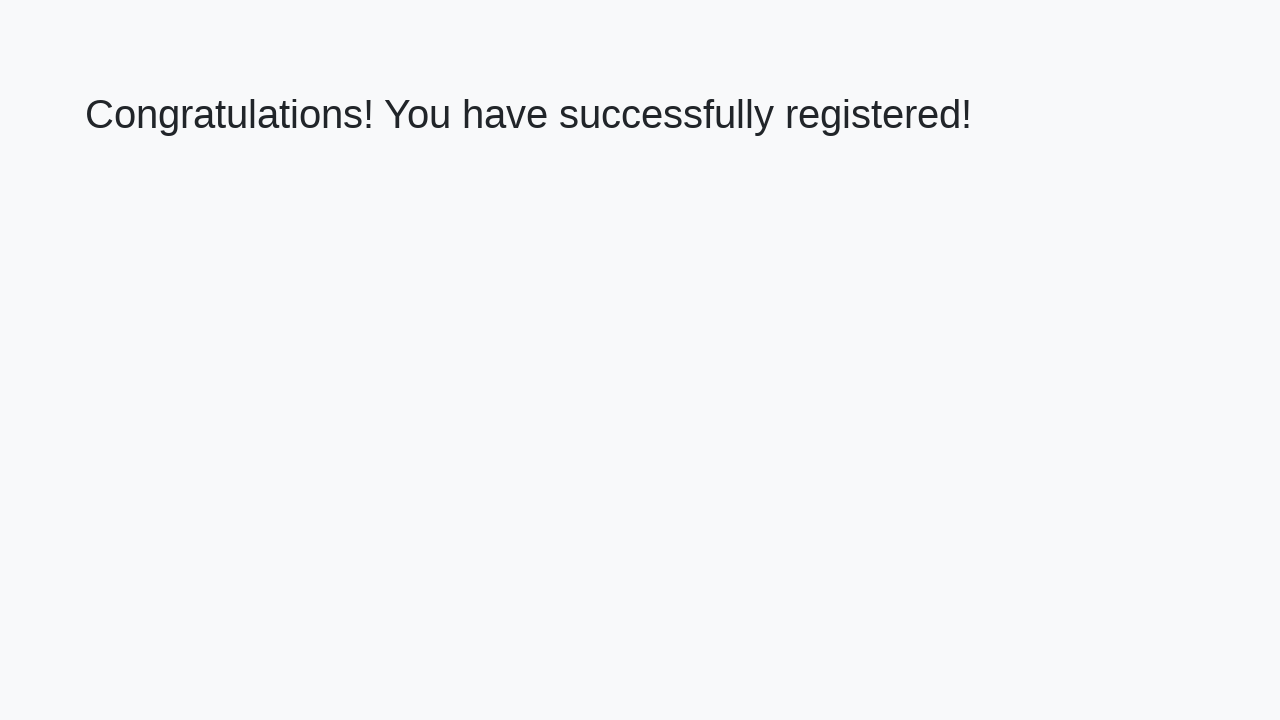

Verified success message 'Congratulations! You have successfully registered!' is displayed
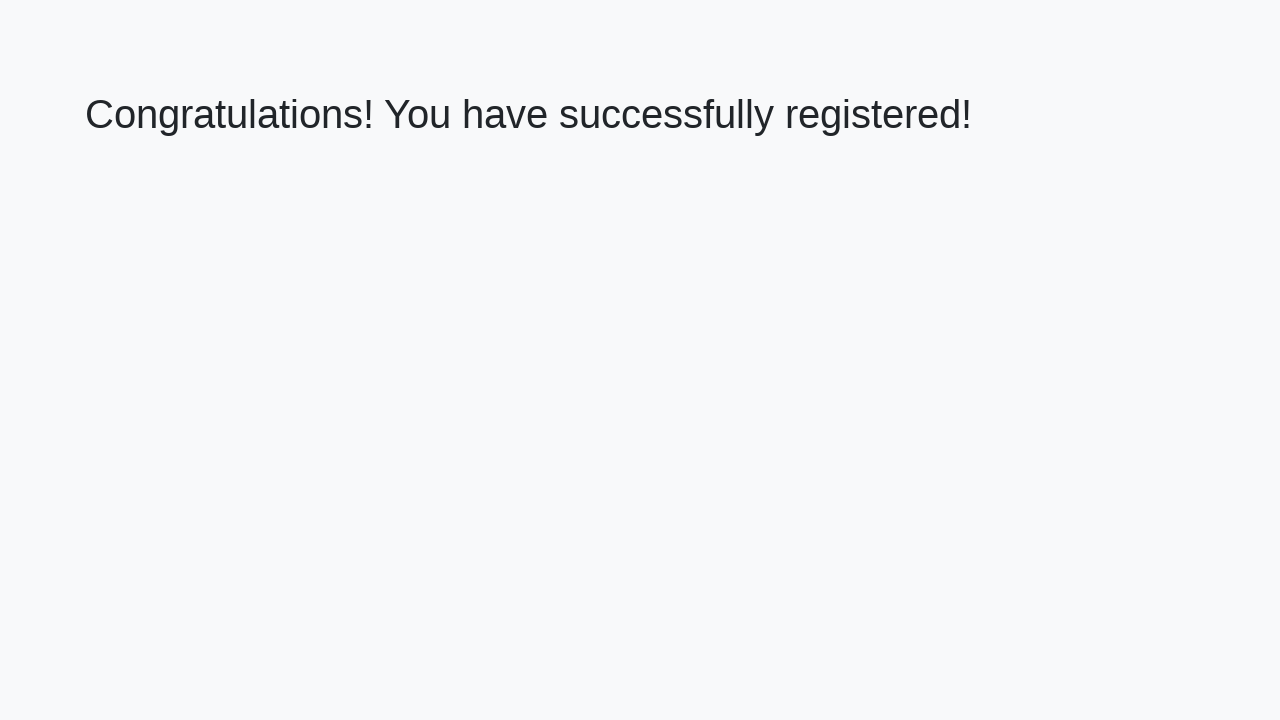

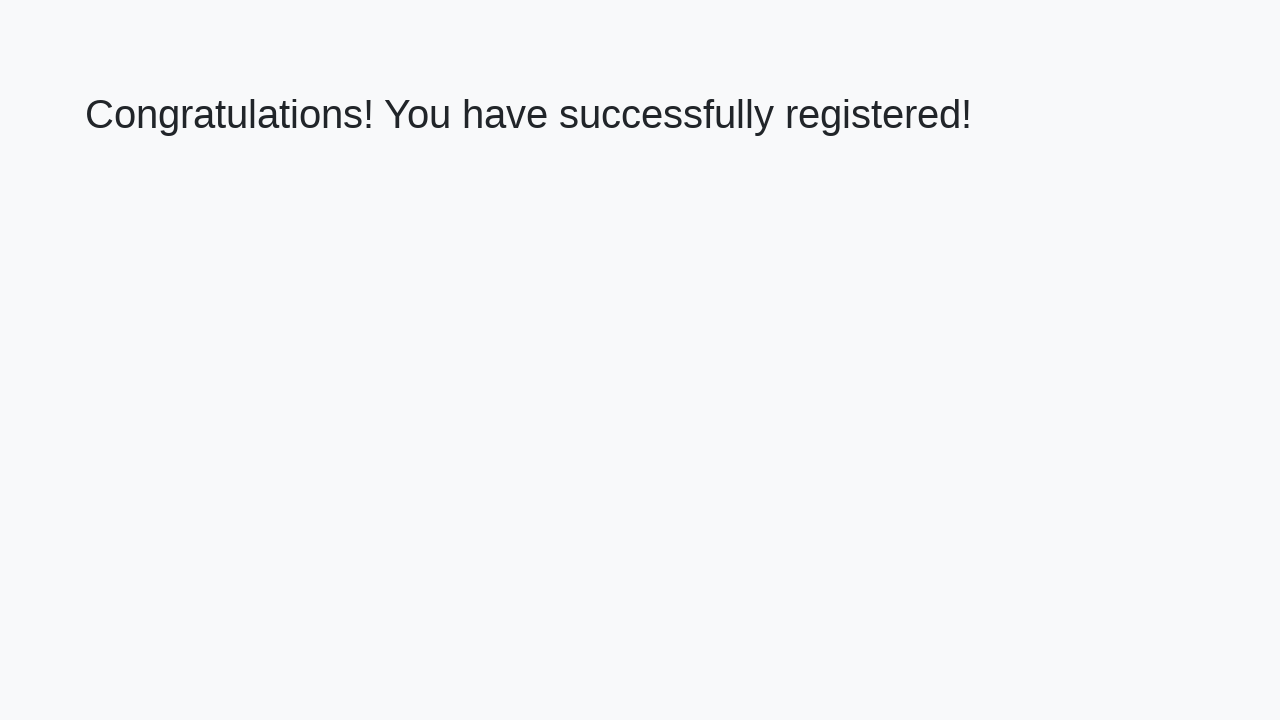